Tests radio button selection by clicking the "Yes" option and verifying the selection message

Starting URL: https://demoqa.com/radio-button

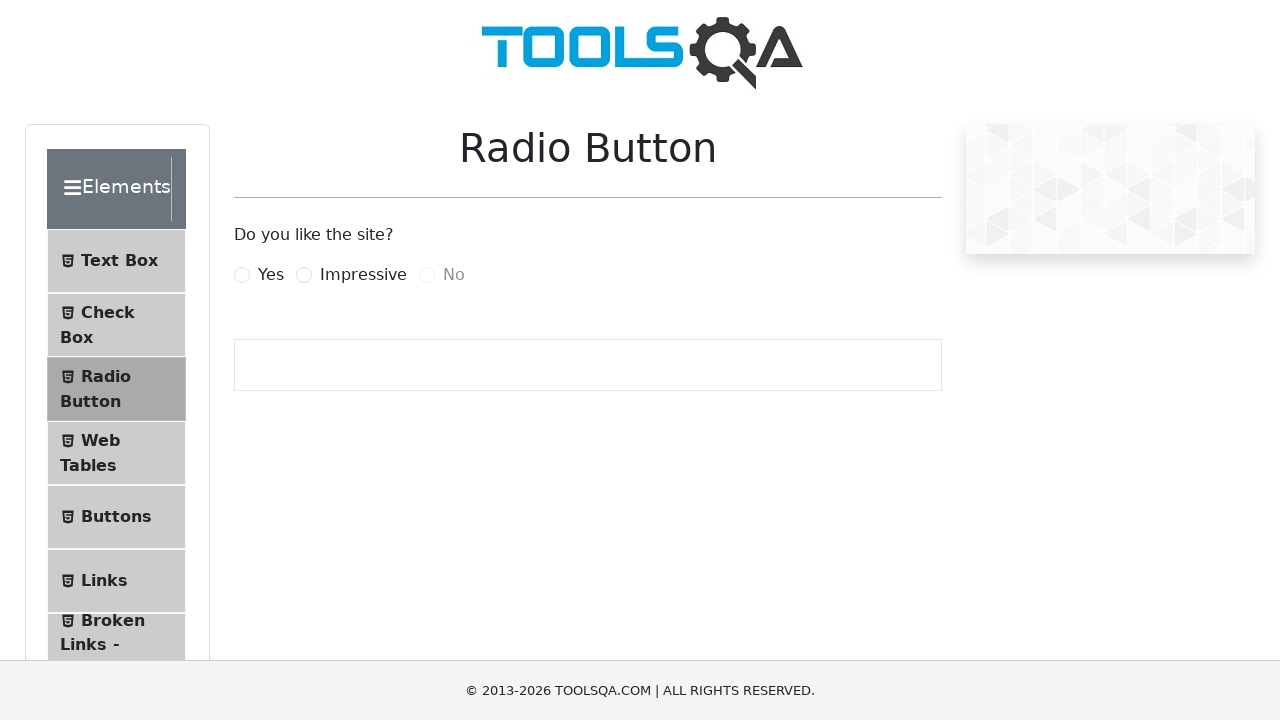

Clicked 'Yes' radio button option at (271, 275) on label[for='yesRadio']
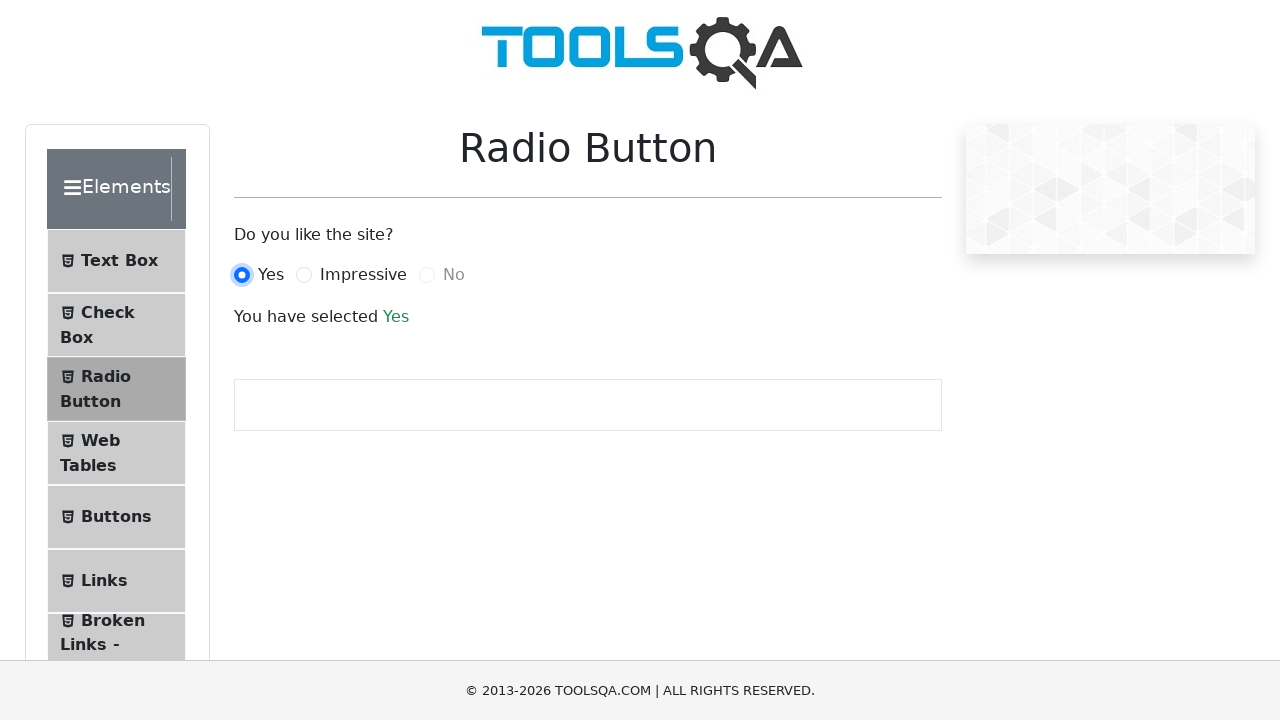

Success message appeared confirming 'Yes' selection
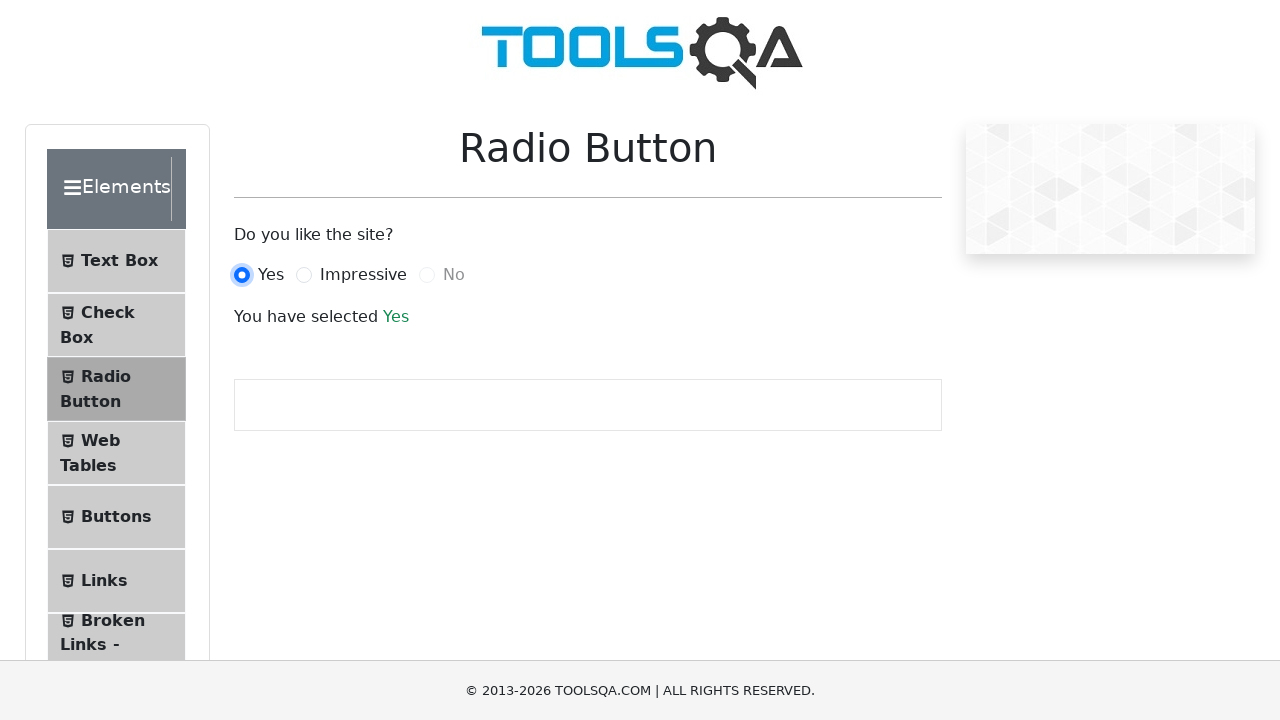

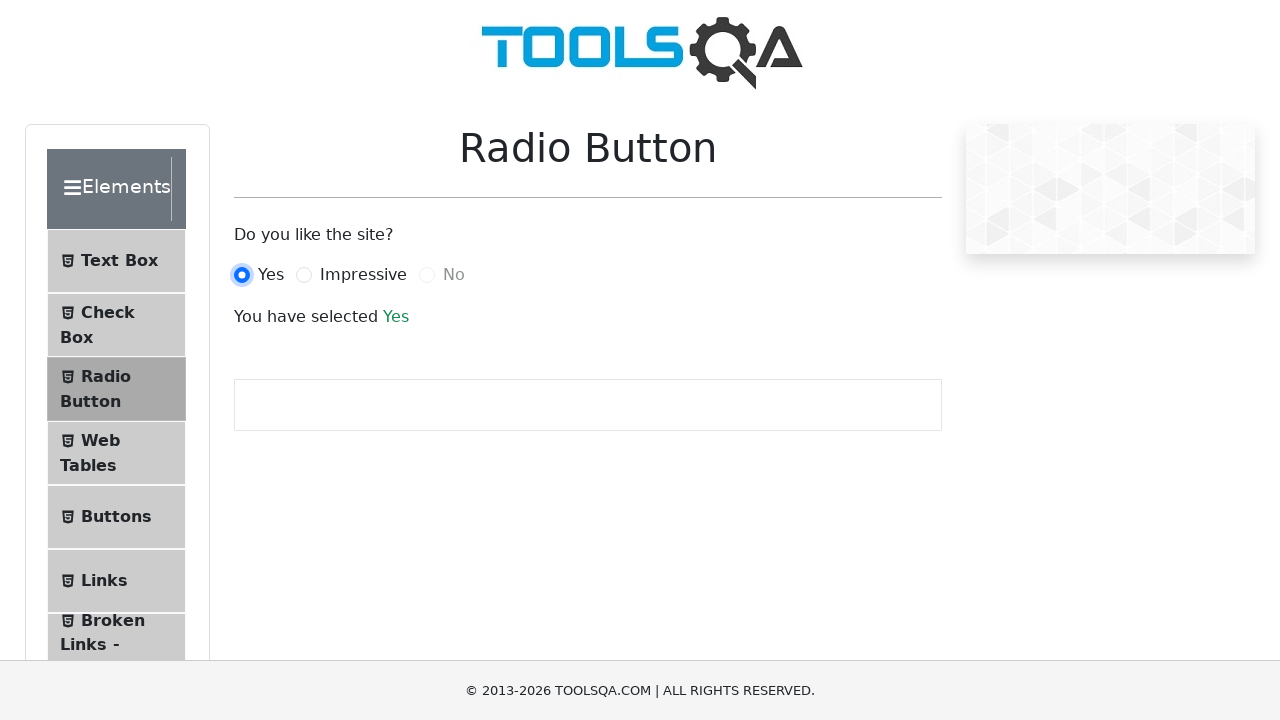